Tests that the counter displays the current number of todo items as items are added

Starting URL: https://demo.playwright.dev/todomvc

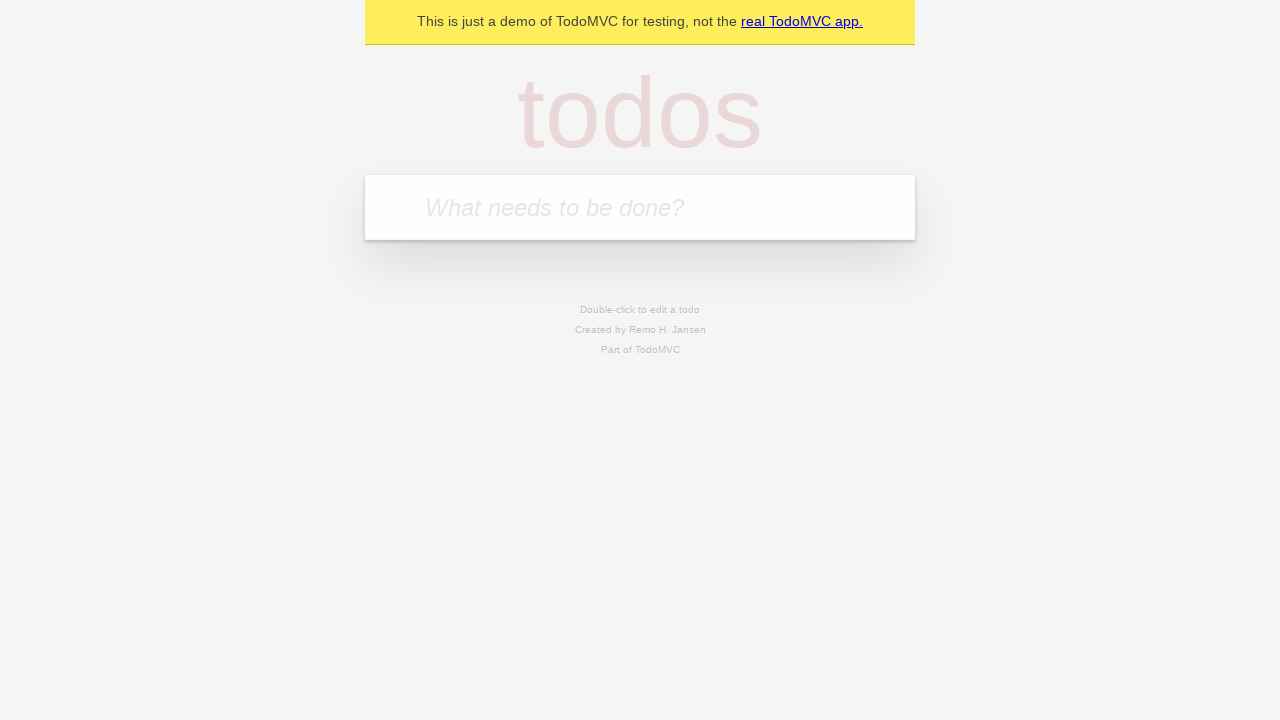

Located the 'What needs to be done?' input field
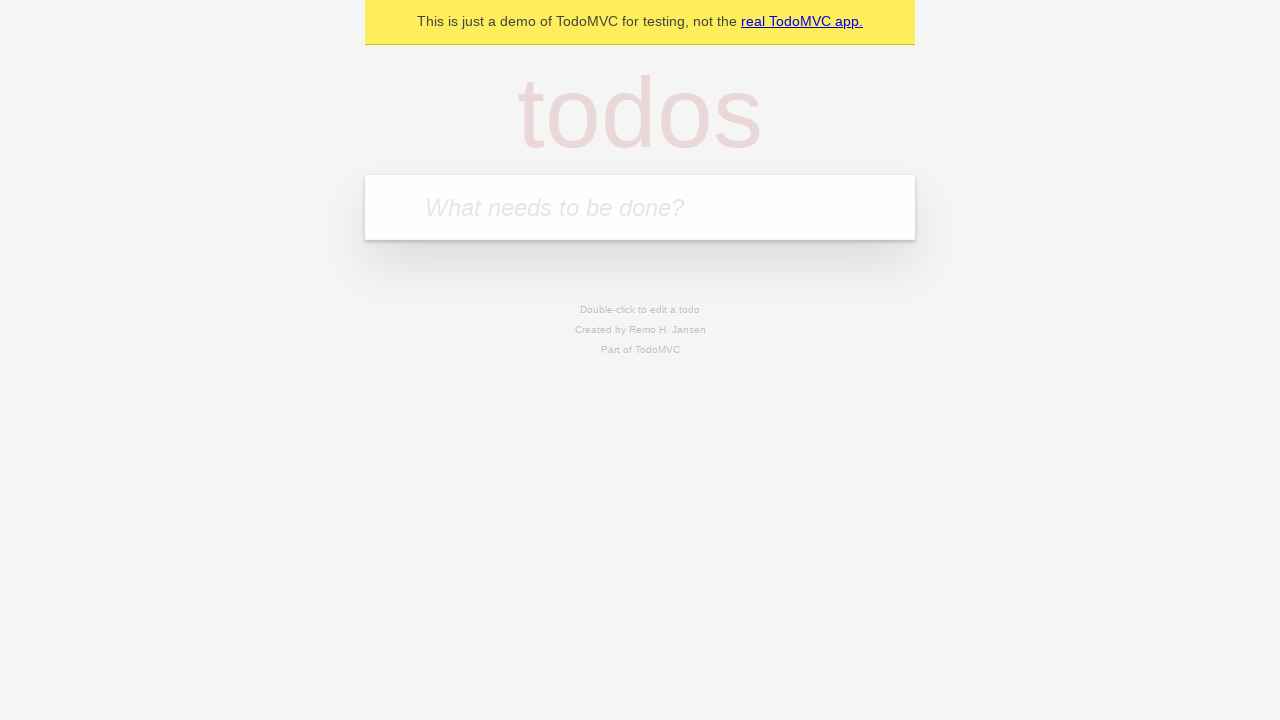

Filled input field with first todo: 'buy some cheese' on internal:attr=[placeholder="What needs to be done?"i]
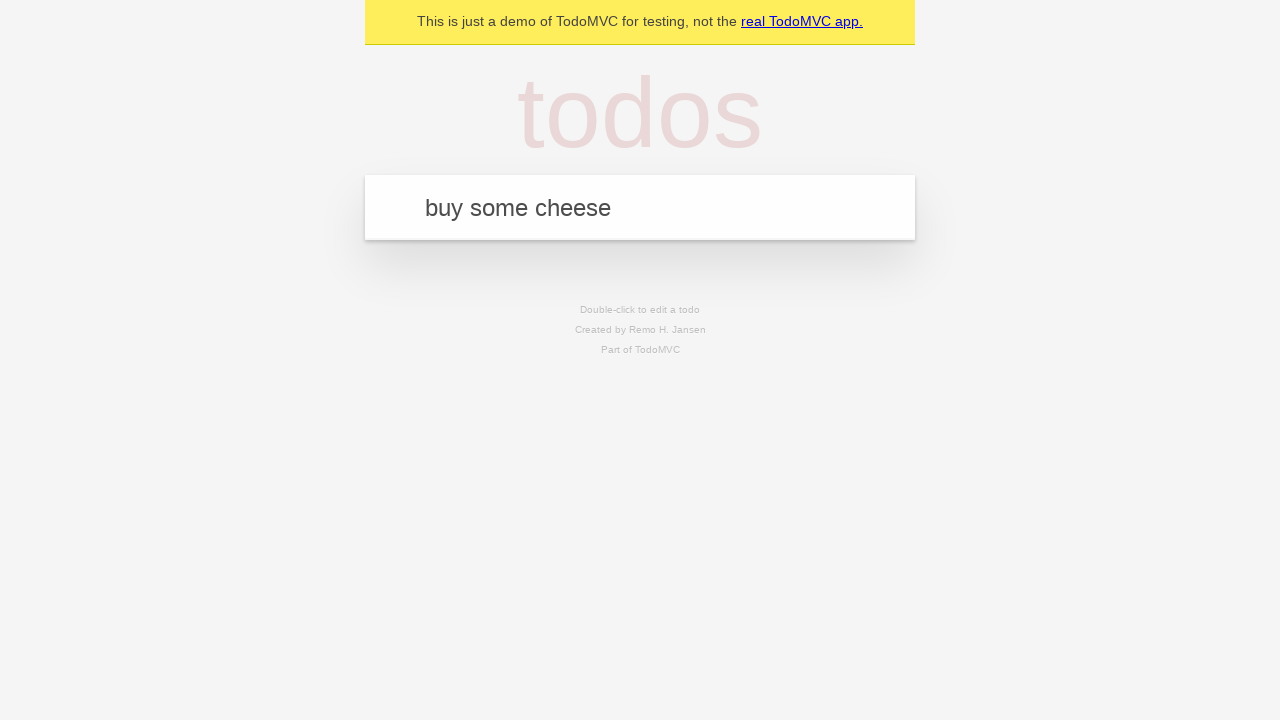

Pressed Enter to create first todo item on internal:attr=[placeholder="What needs to be done?"i]
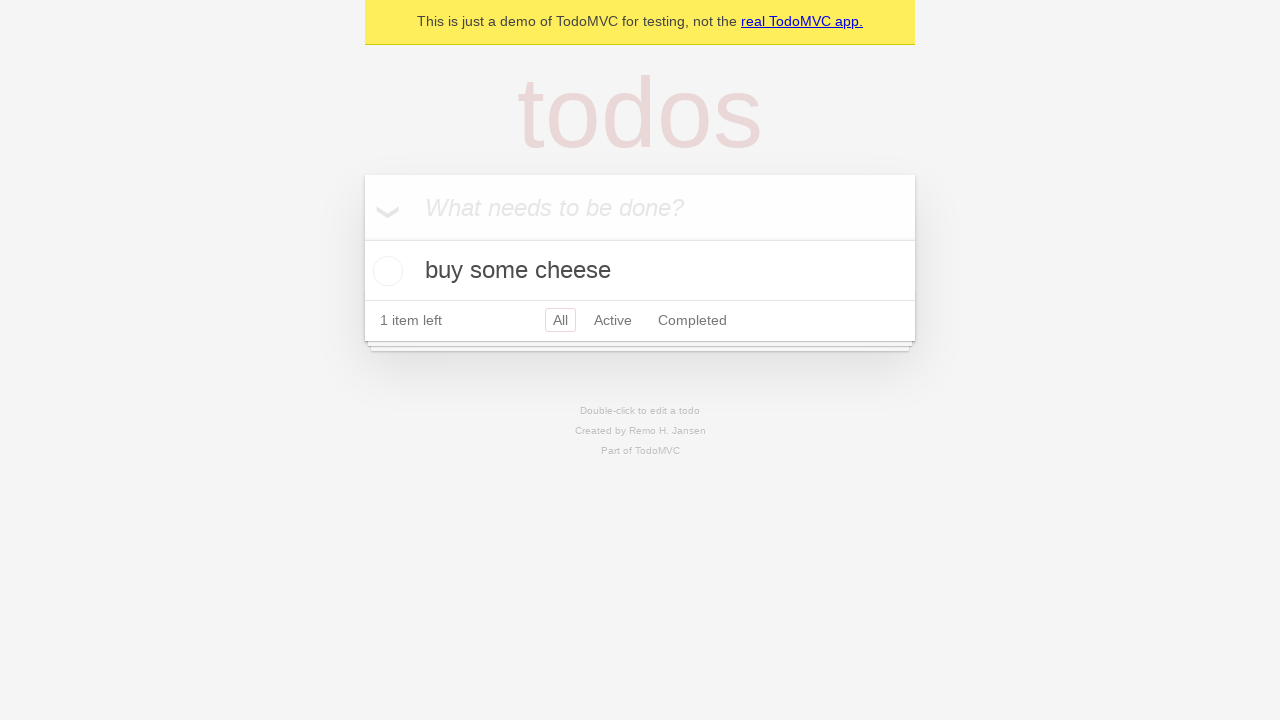

Todo counter element became visible after adding first item
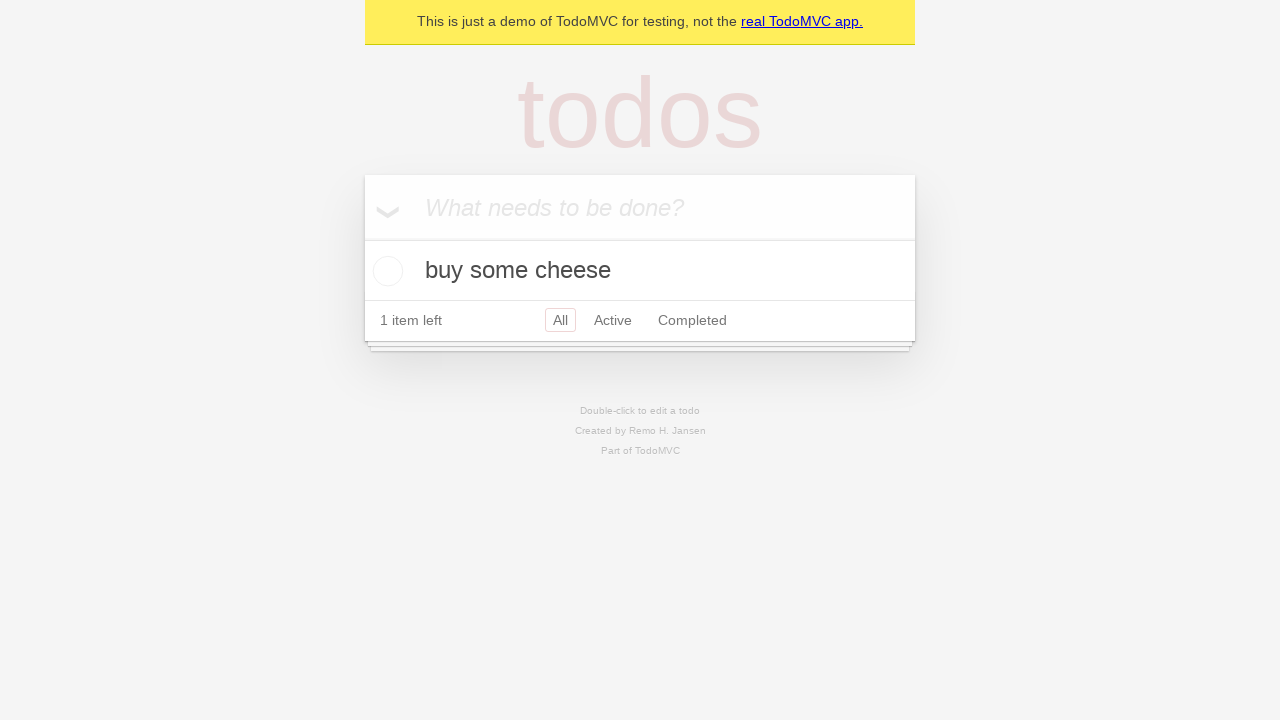

Filled input field with second todo: 'feed the cat' on internal:attr=[placeholder="What needs to be done?"i]
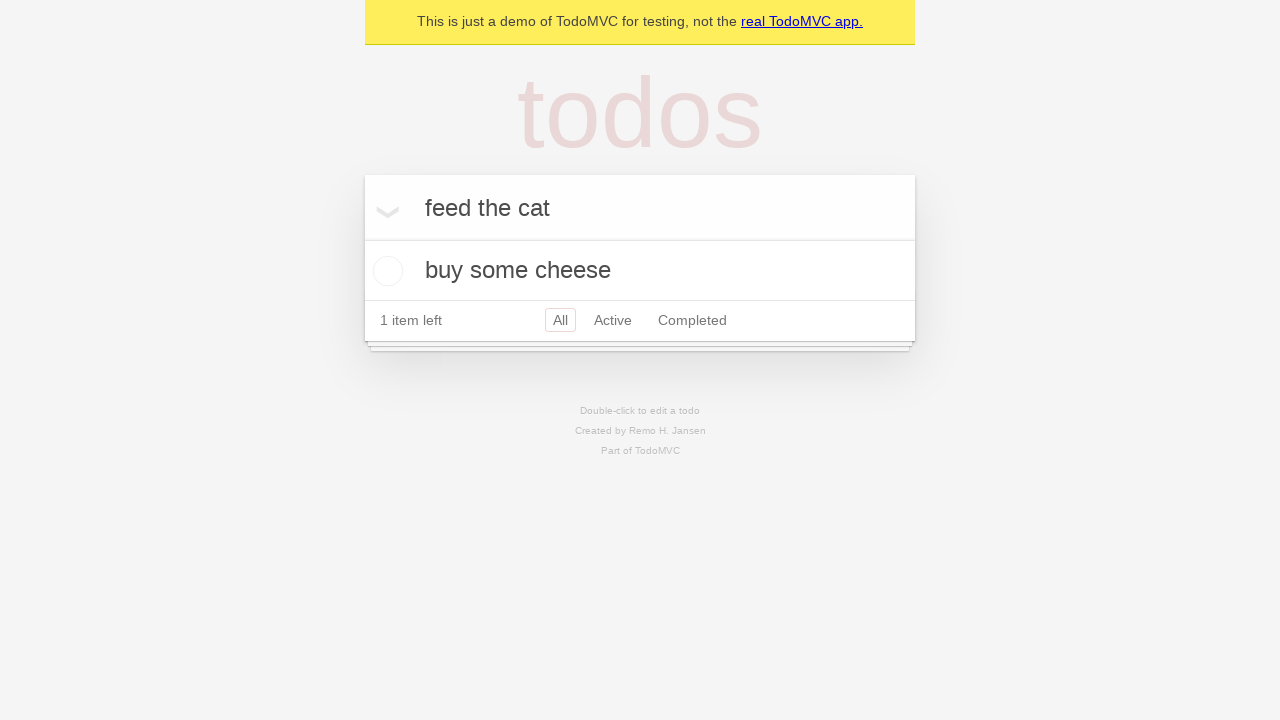

Pressed Enter to create second todo item on internal:attr=[placeholder="What needs to be done?"i]
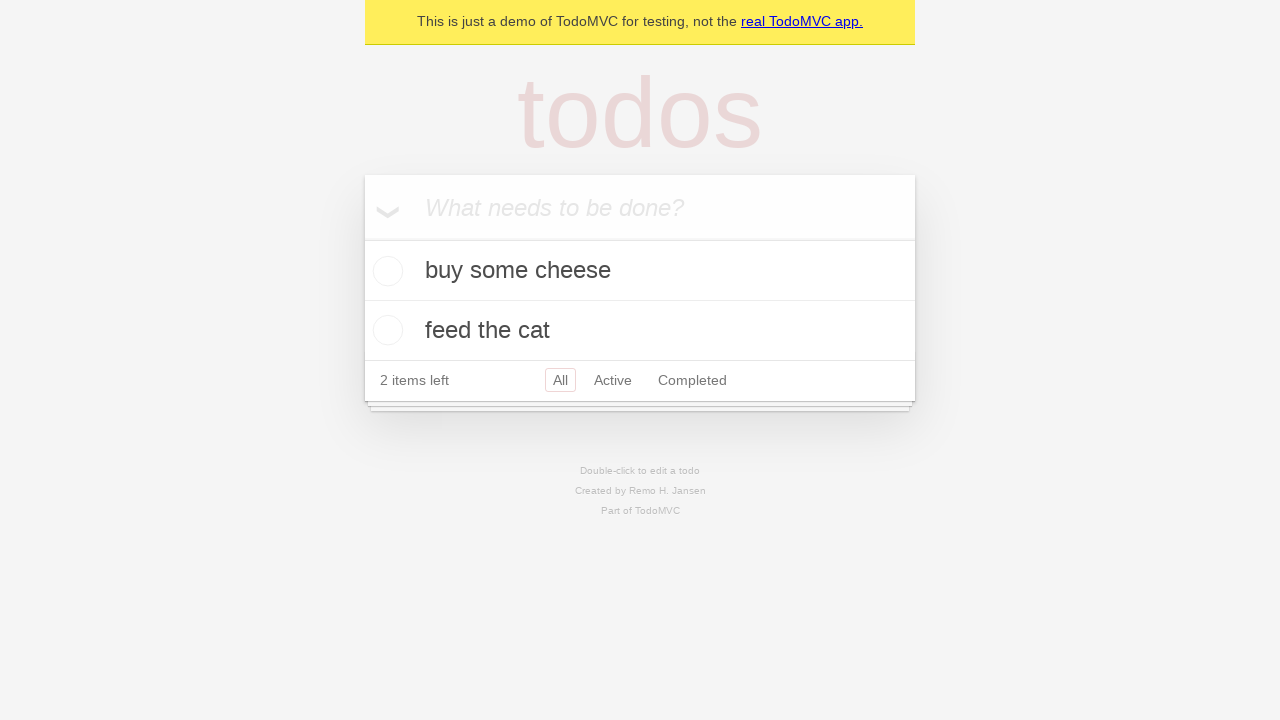

Todo counter updated to display '2 items' after adding second todo
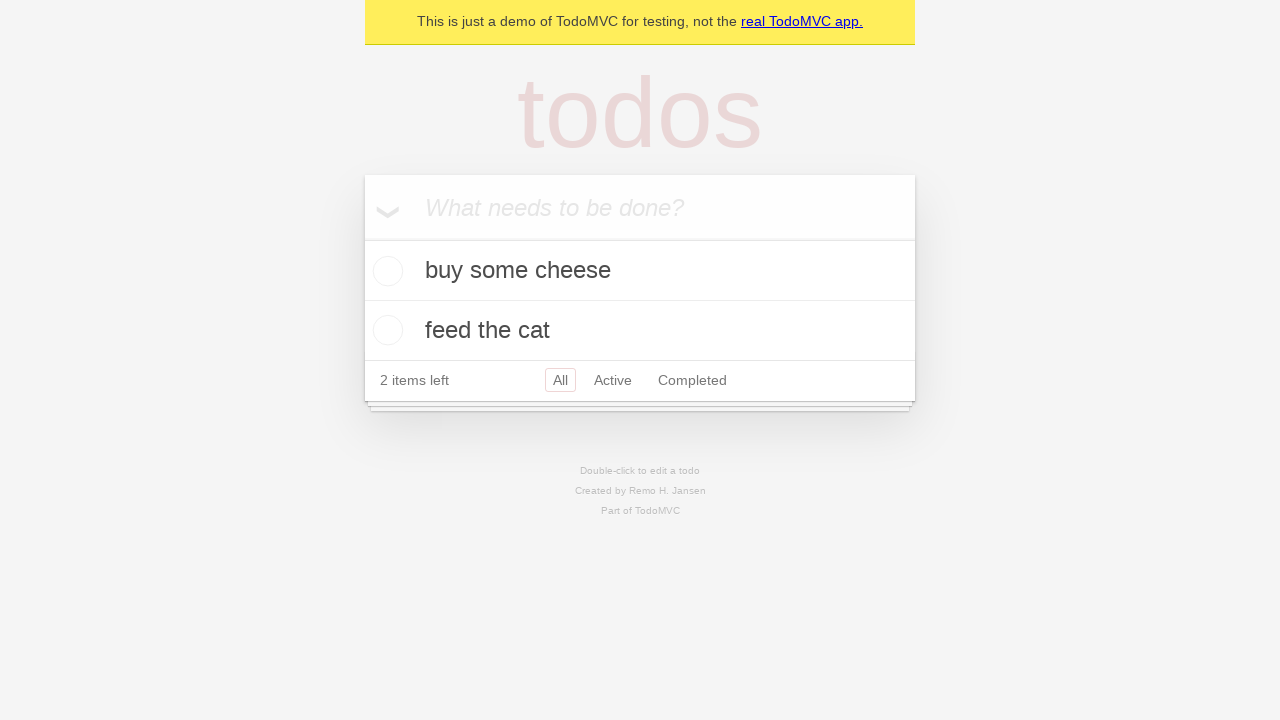

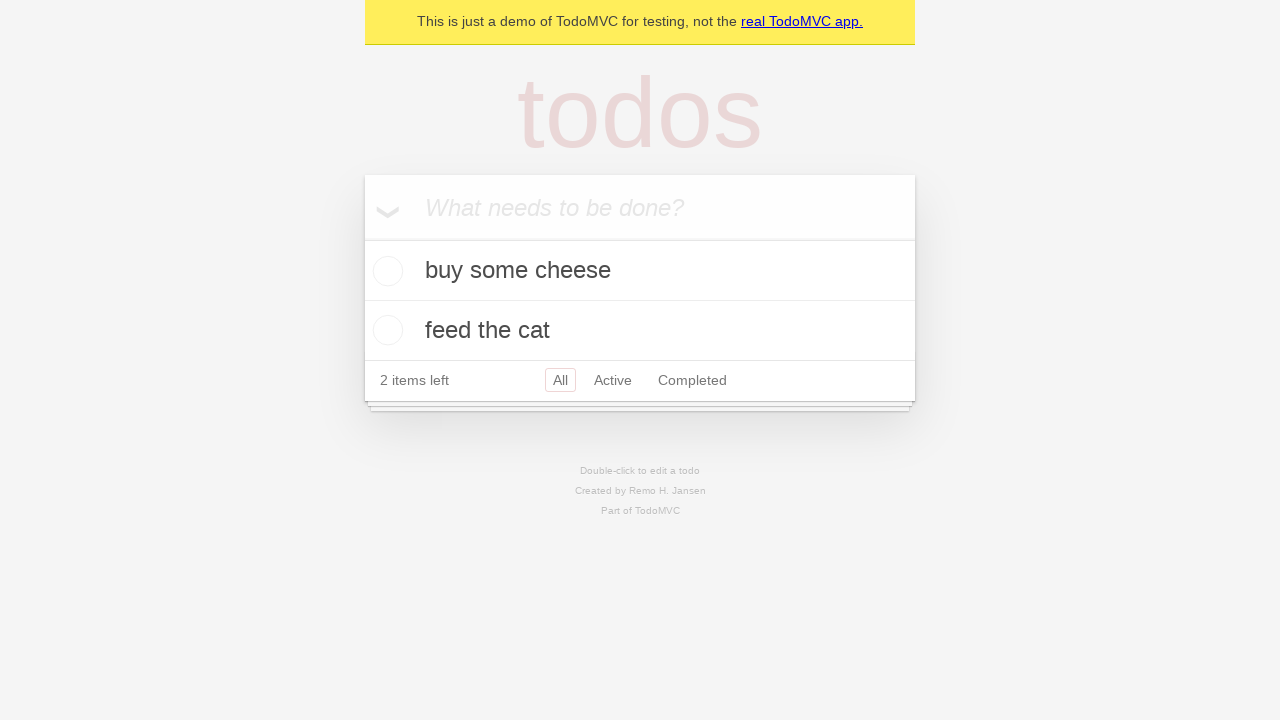